Tests the ability to check an unchecked checkbox and verify its checked state

Starting URL: https://the-internet.herokuapp.com

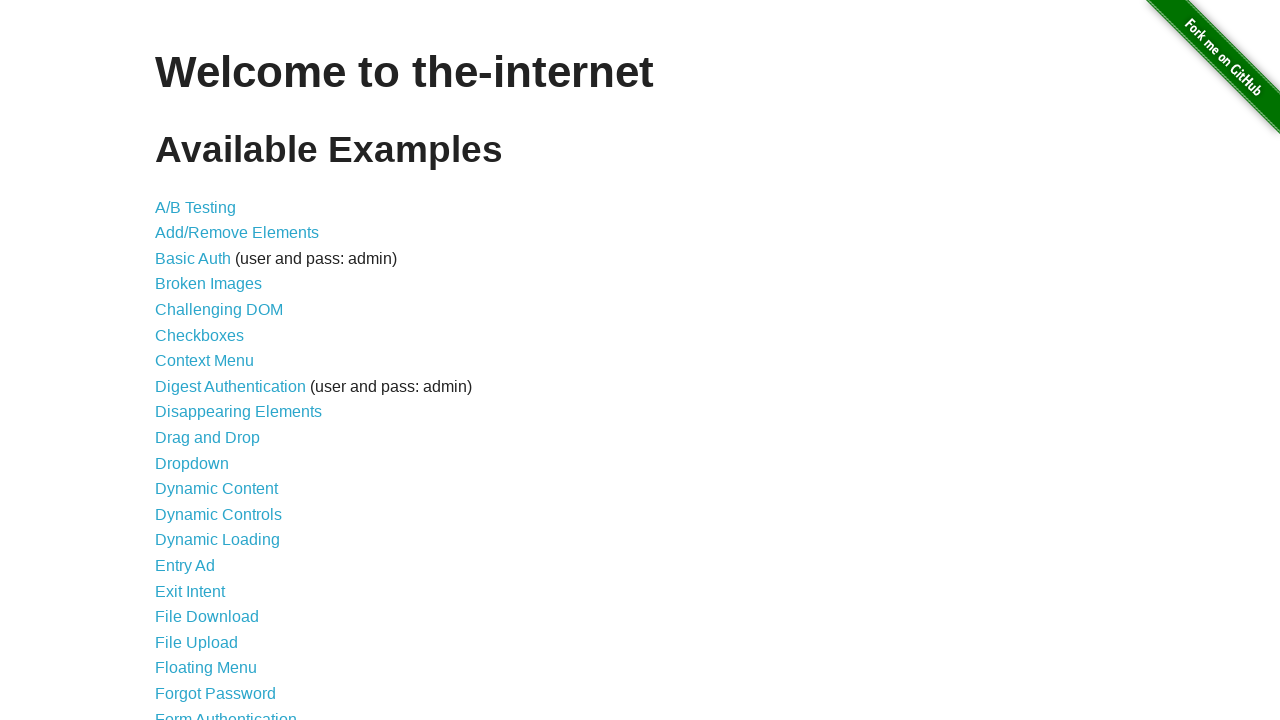

Clicked on Checkboxes link to navigate to checkboxes page at (200, 335) on text=Checkboxes
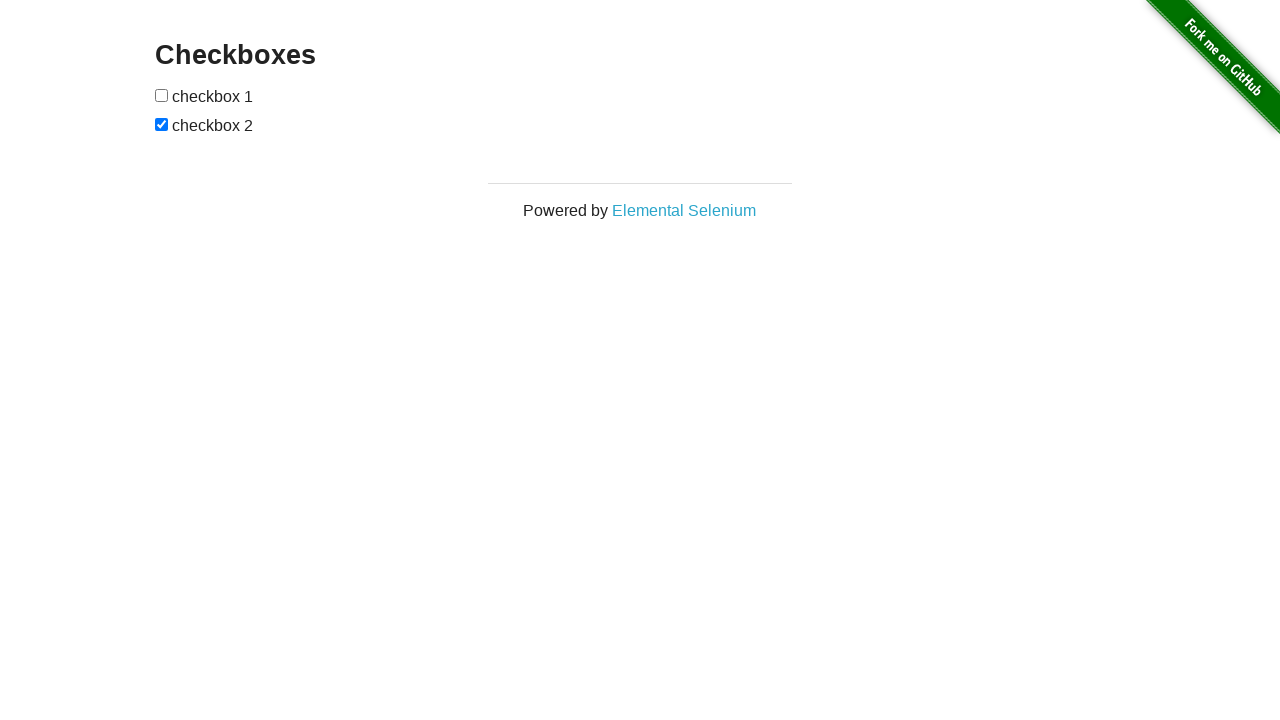

Clicked the first checkbox to check it at (162, 95) on xpath=//*[@id='checkboxes']/input[1]
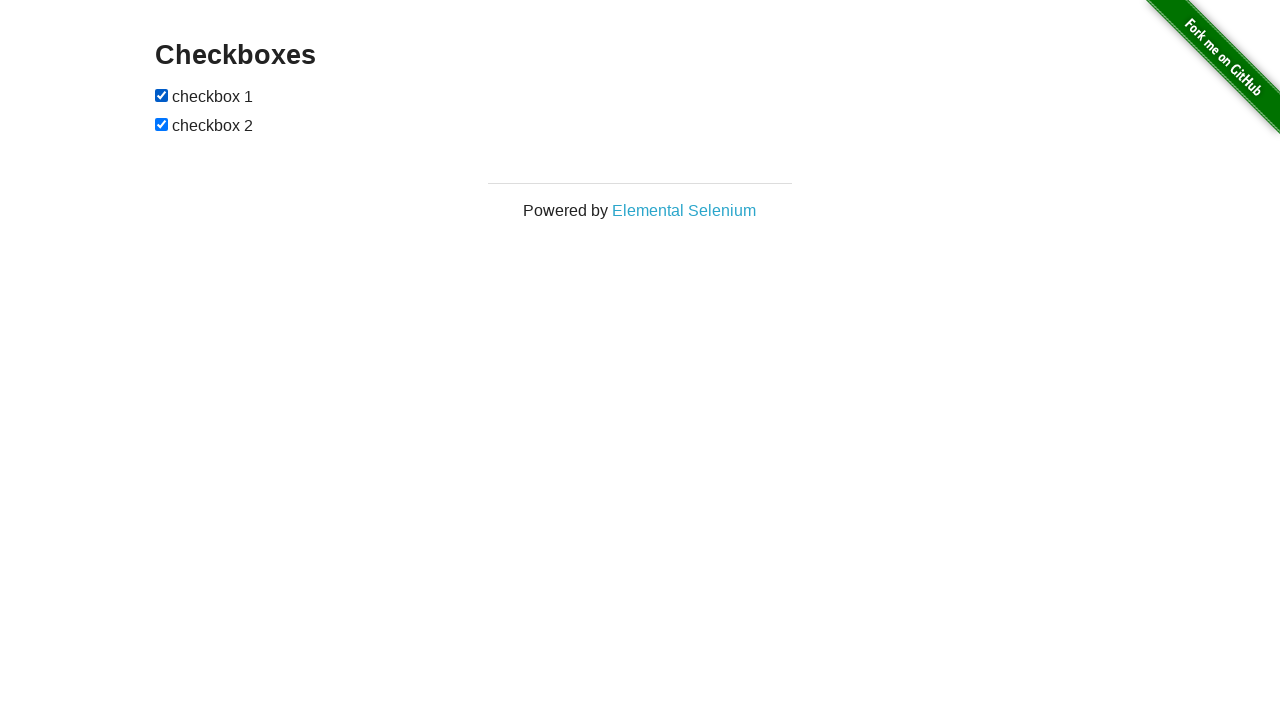

Verified that the first checkbox is now checked
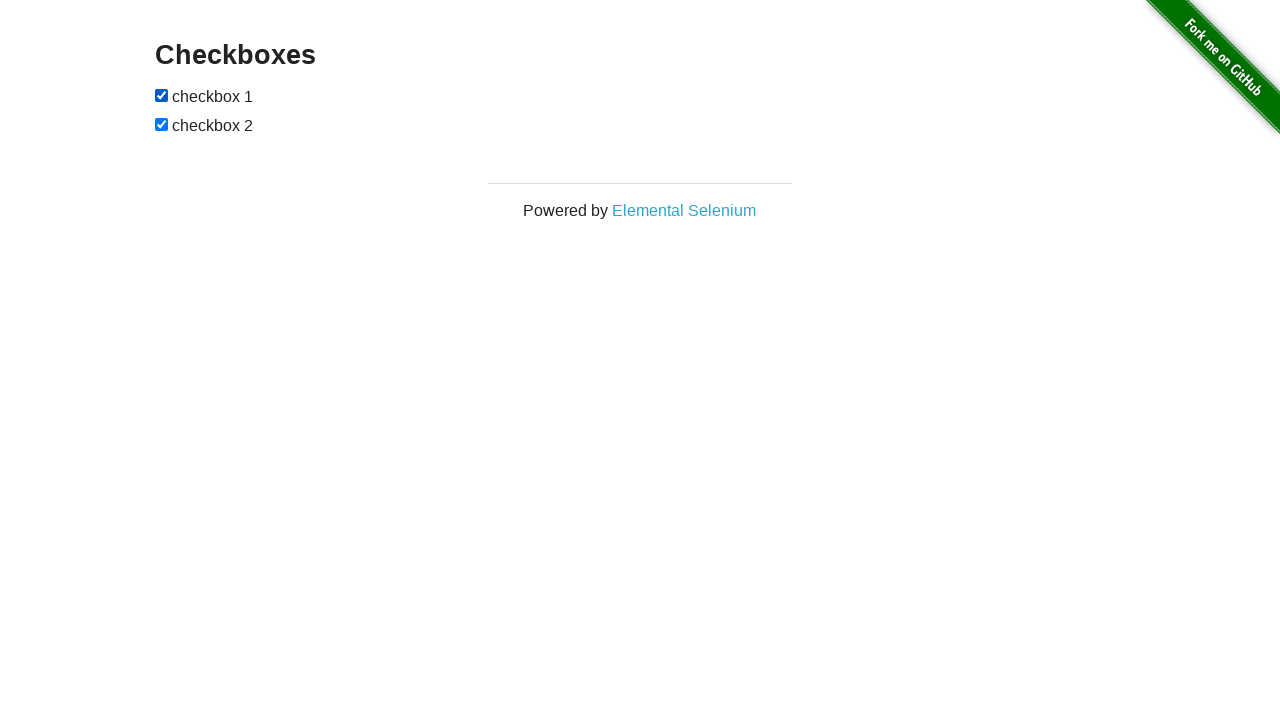

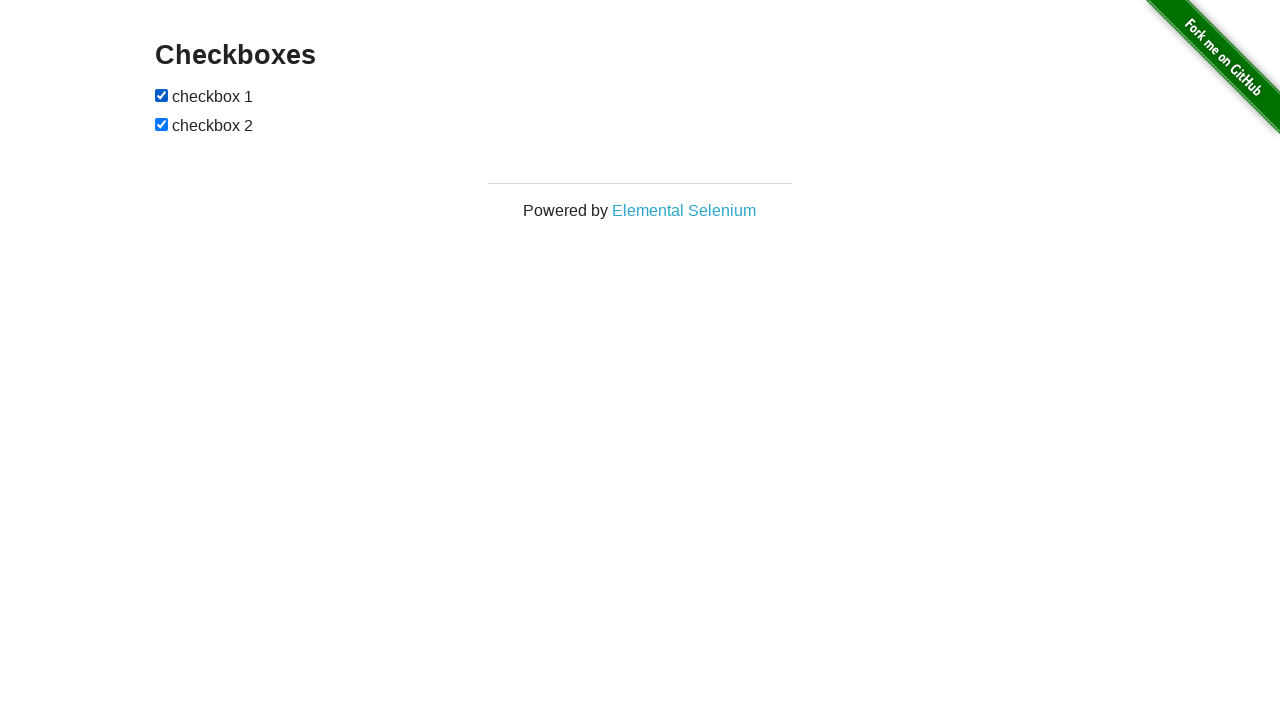